Tests right-click context menu functionality by right-clicking an element, selecting Copy option, and accepting the alert

Starting URL: https://swisnl.github.io/jQuery-contextMenu/demo.html

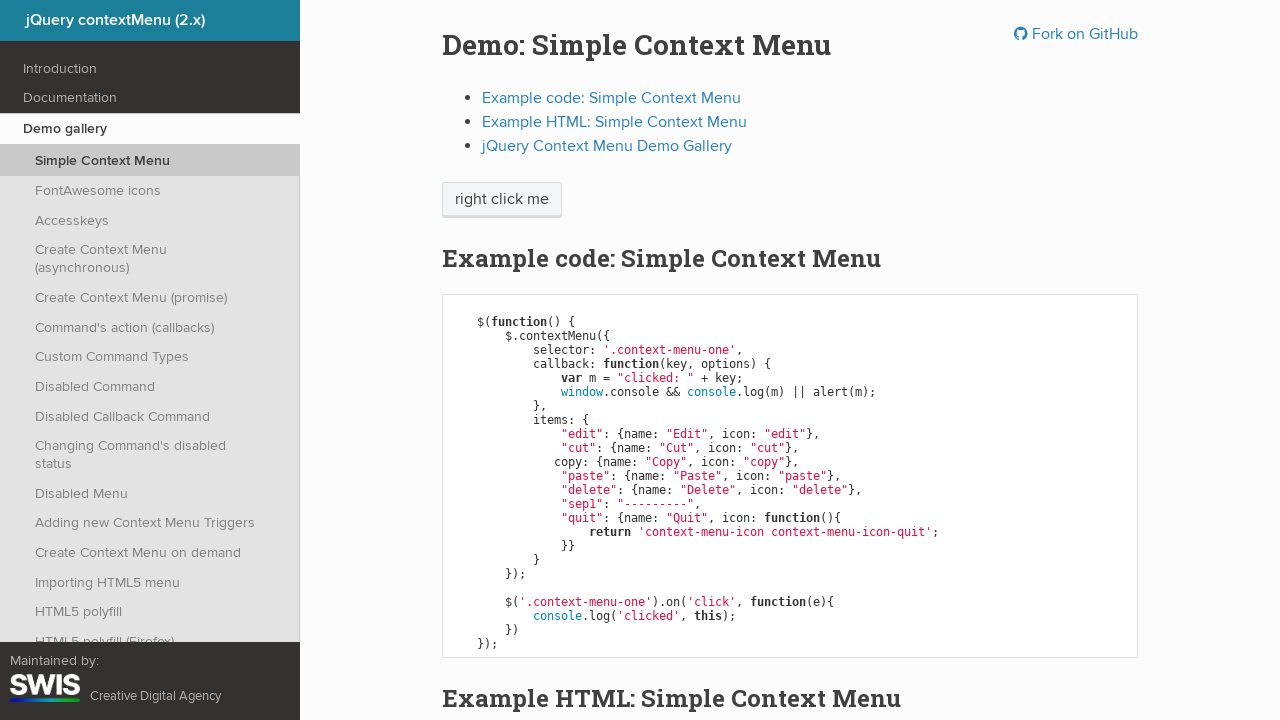

Right-clicked on 'right click me' element to open context menu at (502, 200) on xpath=//span[normalize-space()='right click me']
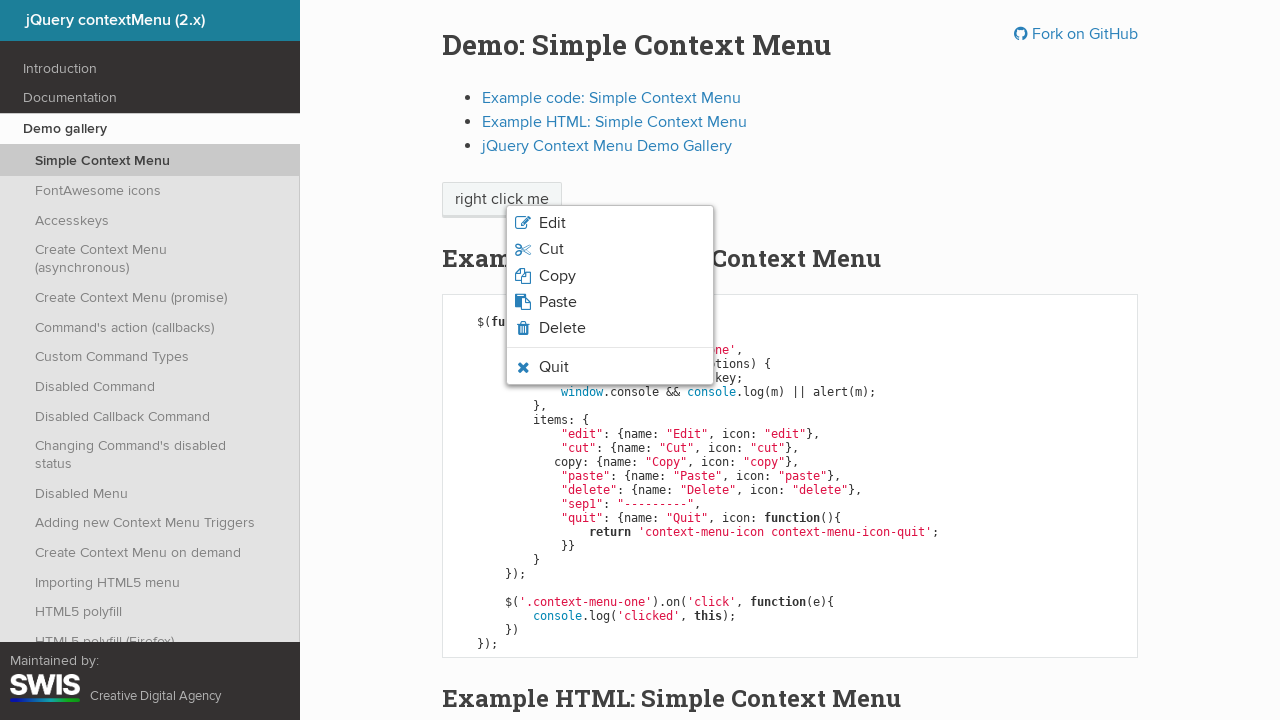

Clicked Copy option in context menu at (557, 276) on xpath=//span[normalize-space()='Copy']
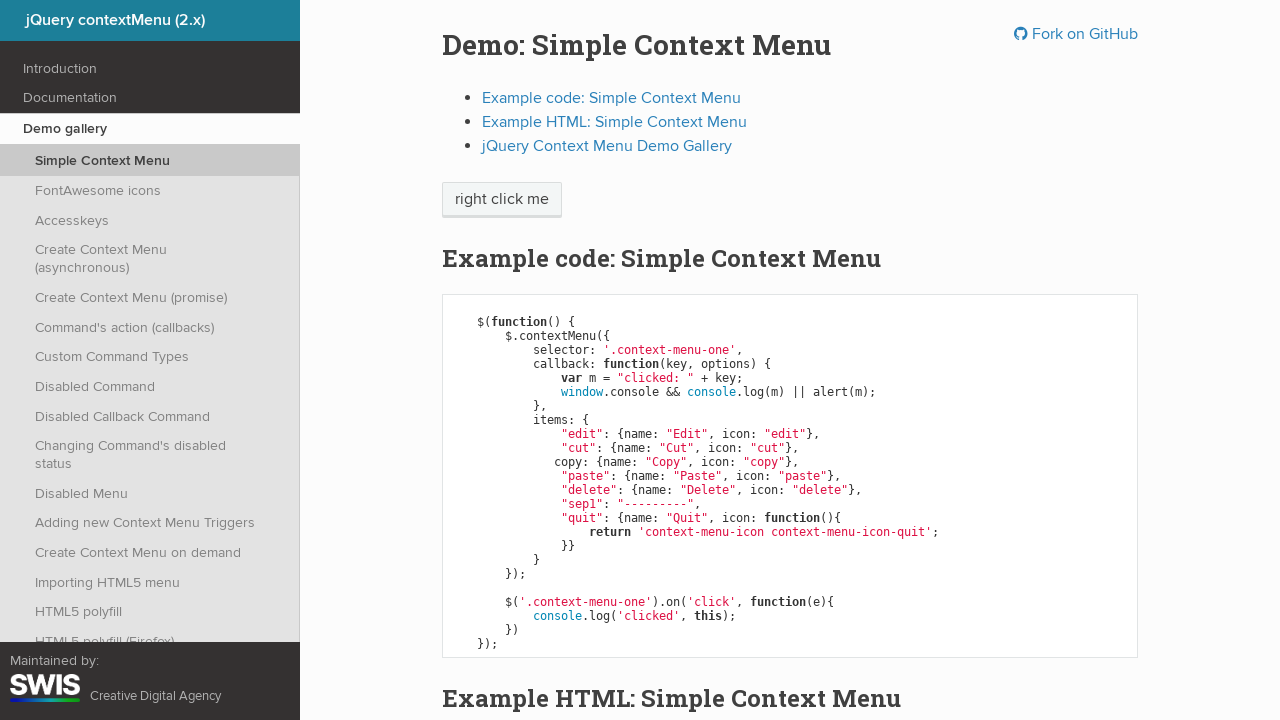

Accepted alert dialog
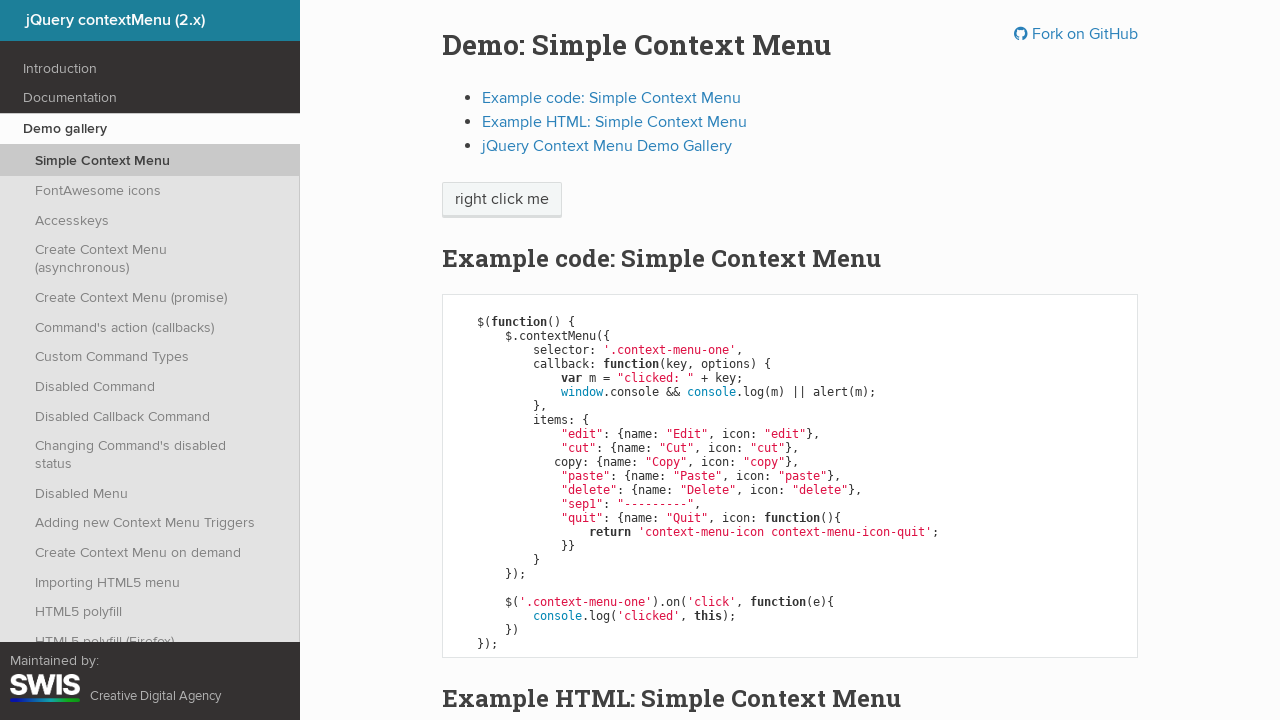

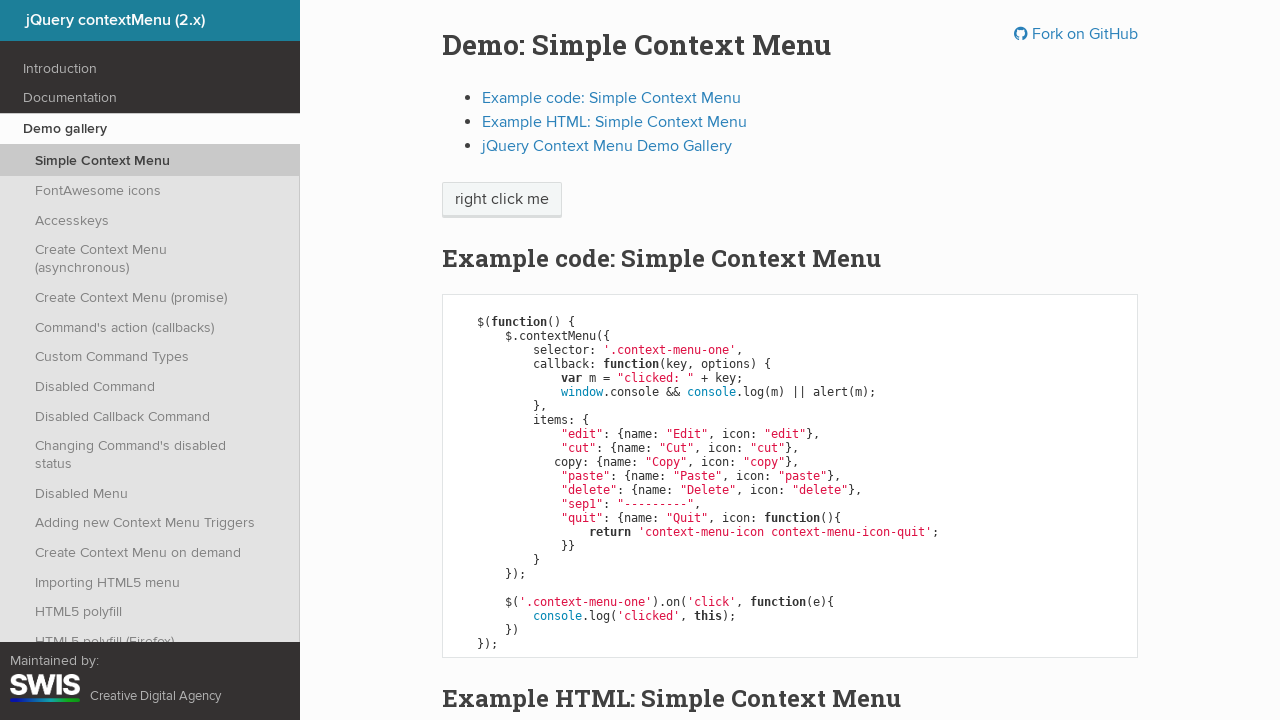